Tests JavaScript confirm dialog by clicking a button that triggers a JS Confirm, dismissing it (clicking Cancel), and verifying the result

Starting URL: https://automationfc.github.io/basic-form/index.html

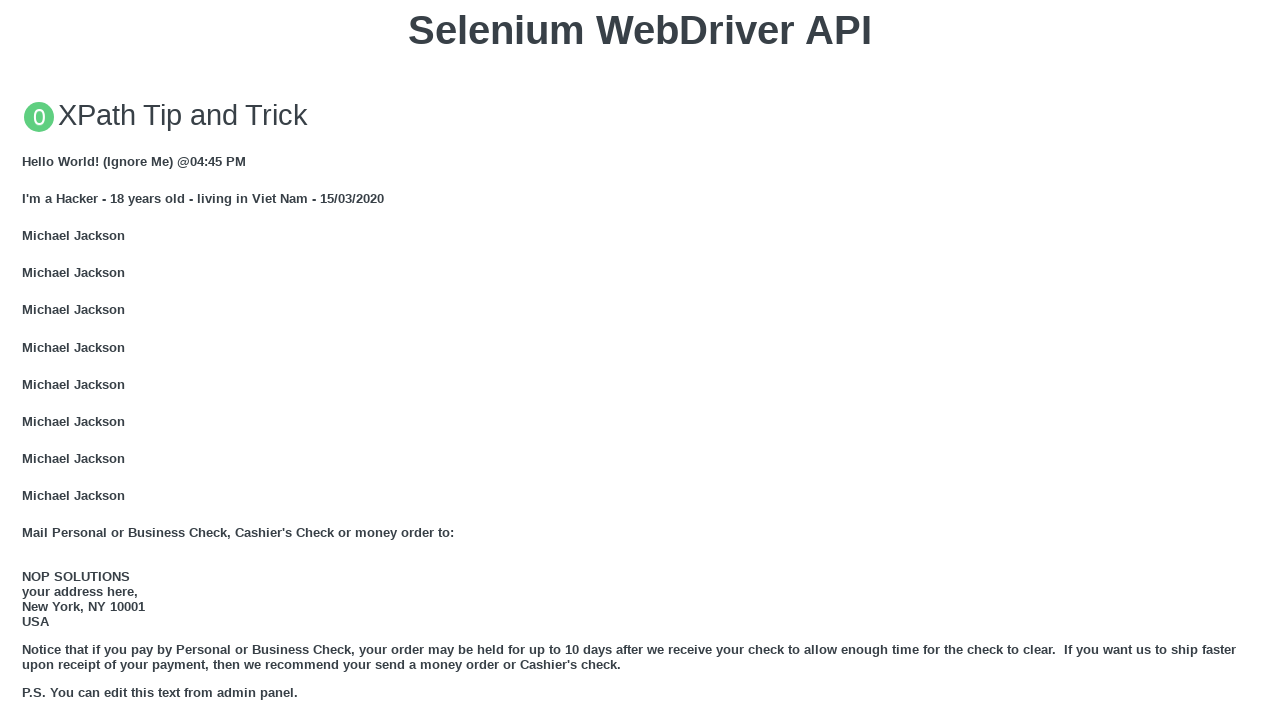

Set up dialog handler to dismiss confirm dialog
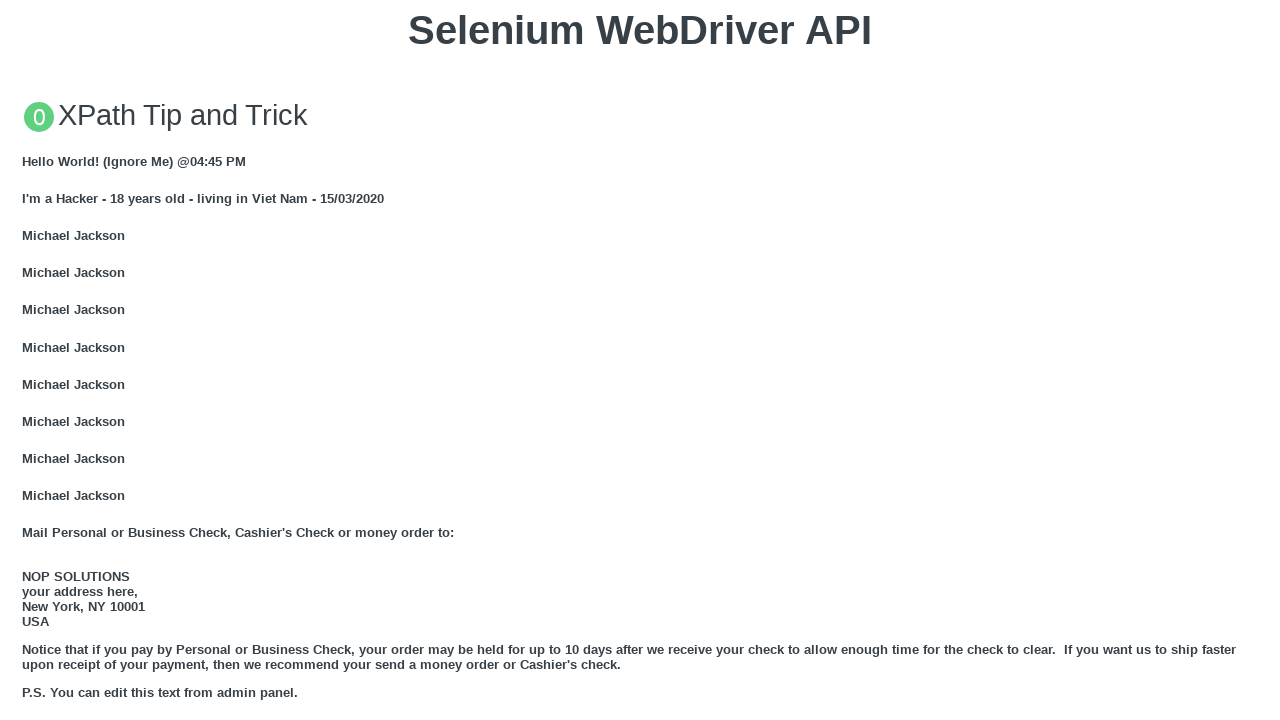

Clicked button to trigger JS Confirm dialog at (640, 360) on xpath=//button[text()='Click for JS Confirm']
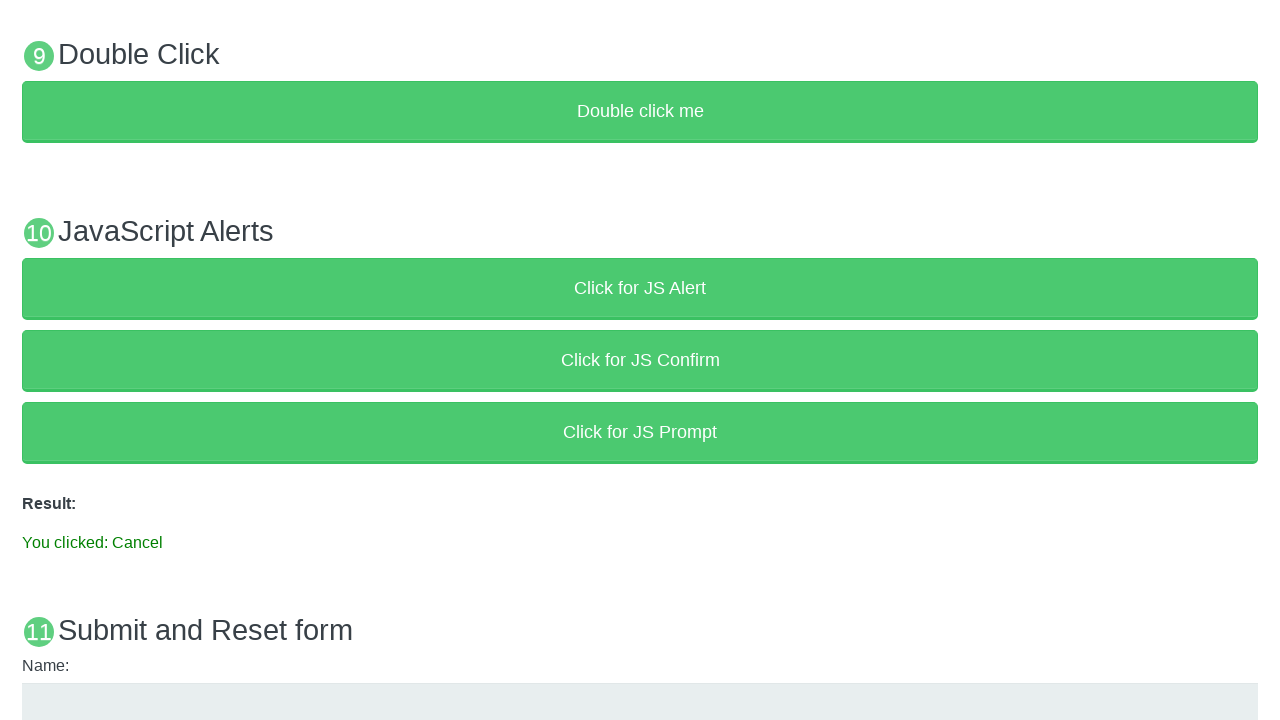

Confirmed result element appeared after dismissing confirm dialog
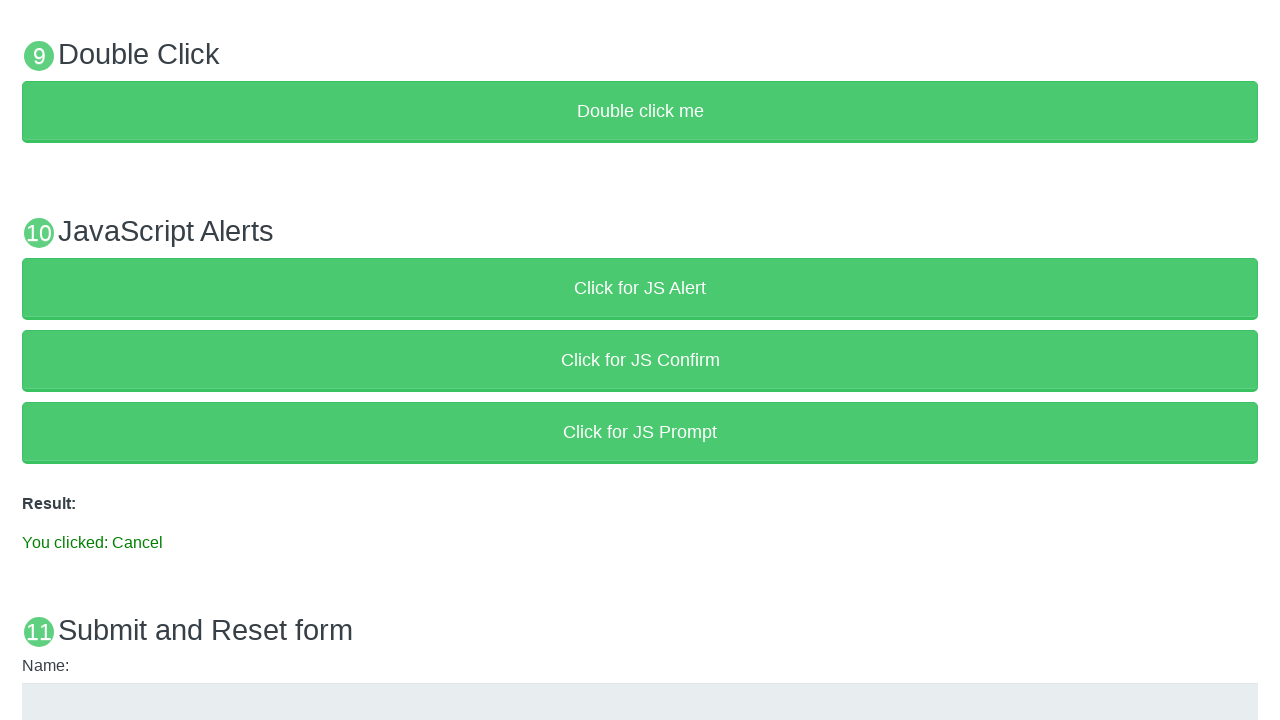

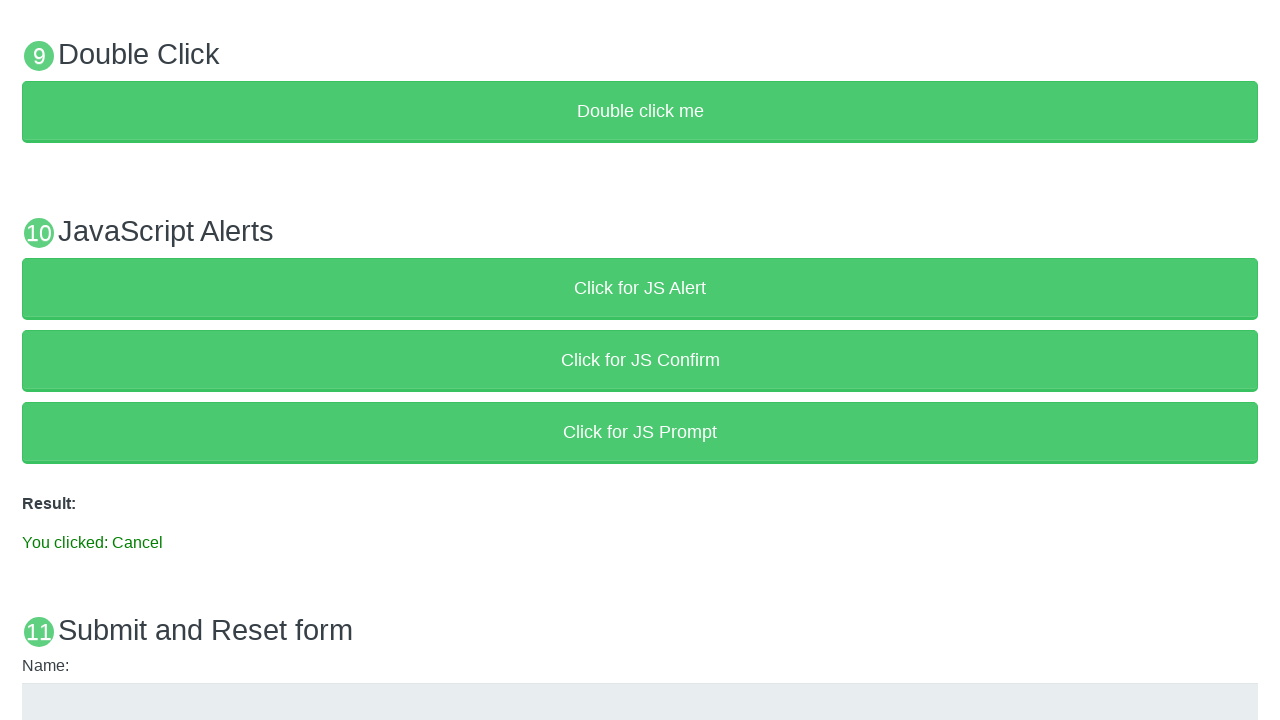